Launches a browser, maximizes the window, and navigates to the automationbykrishna.com website

Starting URL: http://automationbykrishna.com/

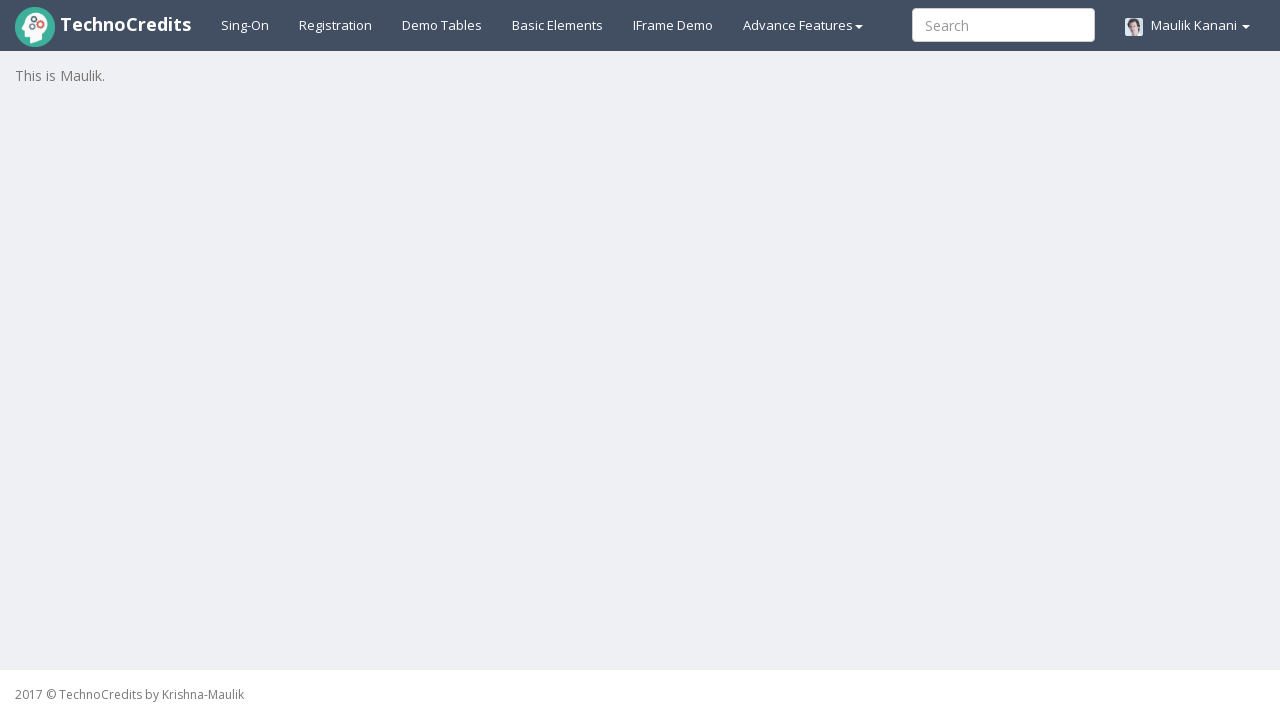

Set viewport size to 1920x1080 to maximize window
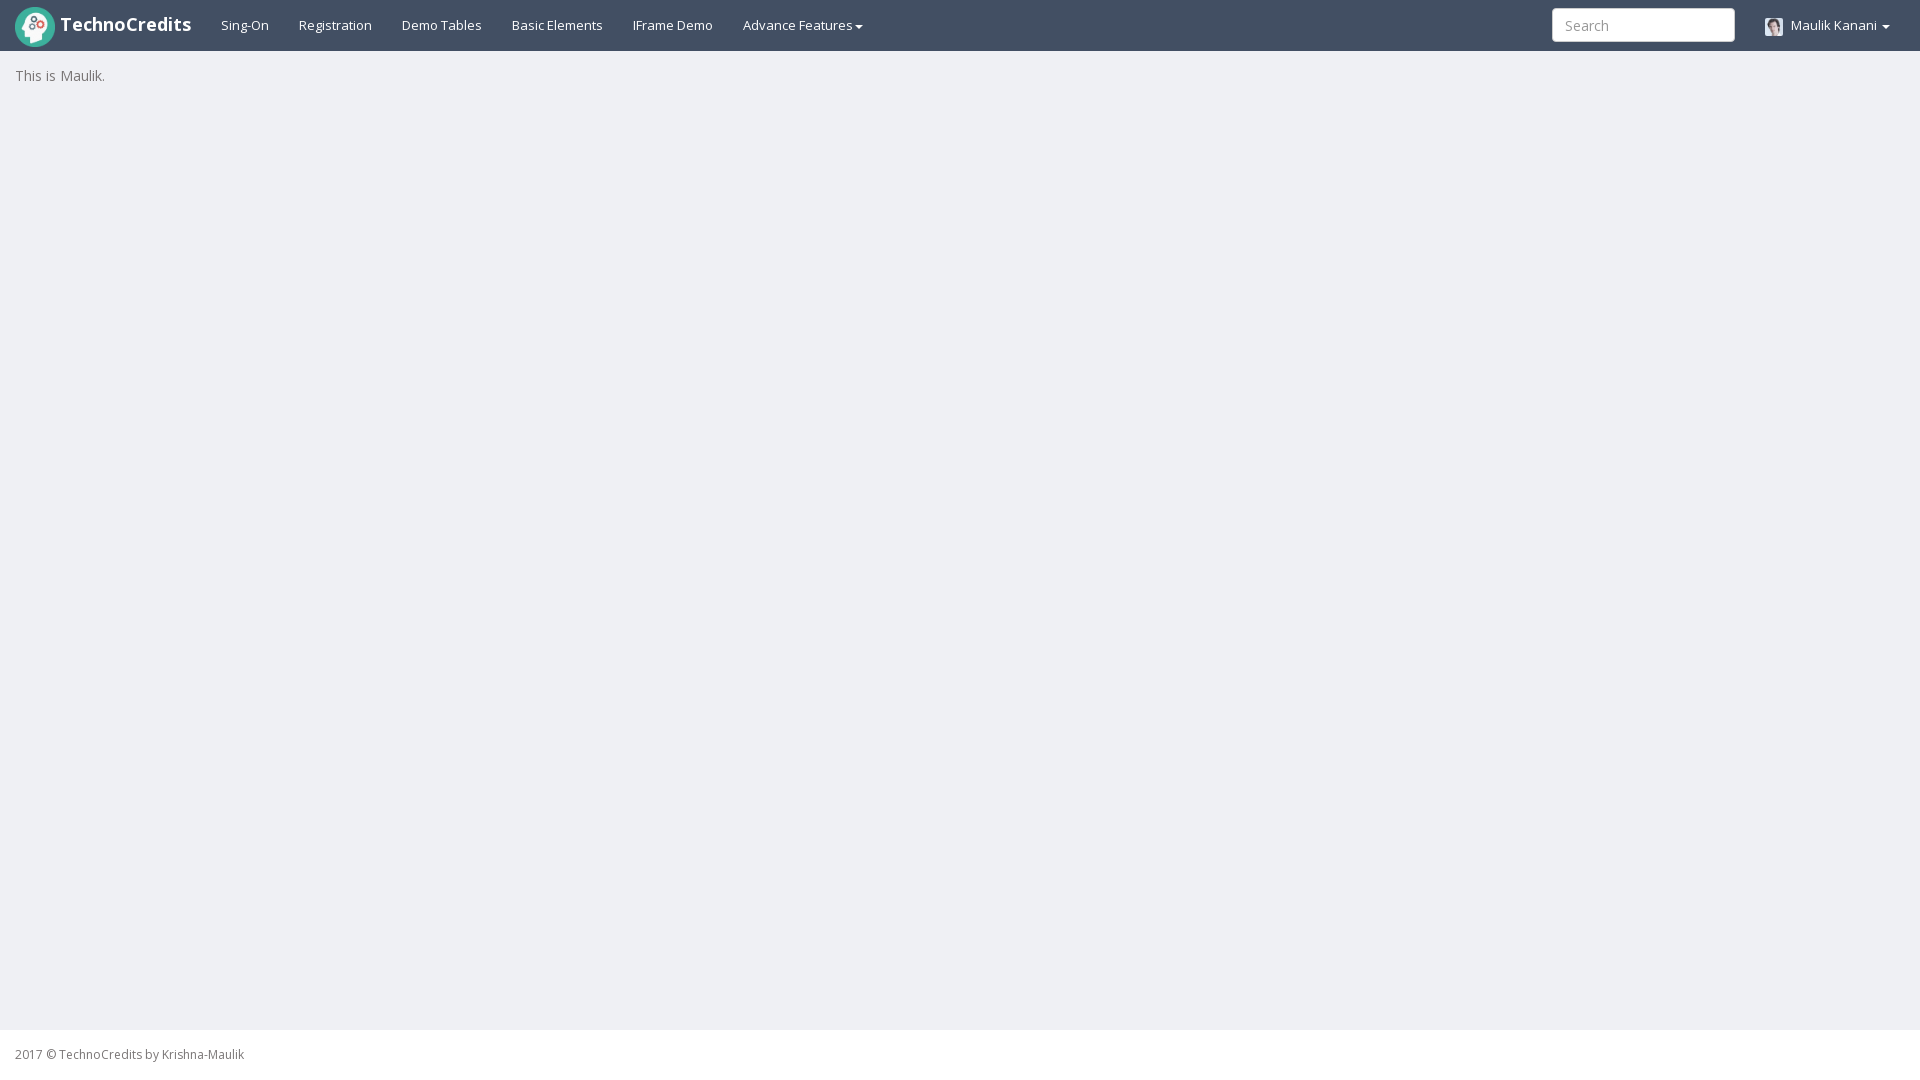

Page fully loaded - DOM content ready
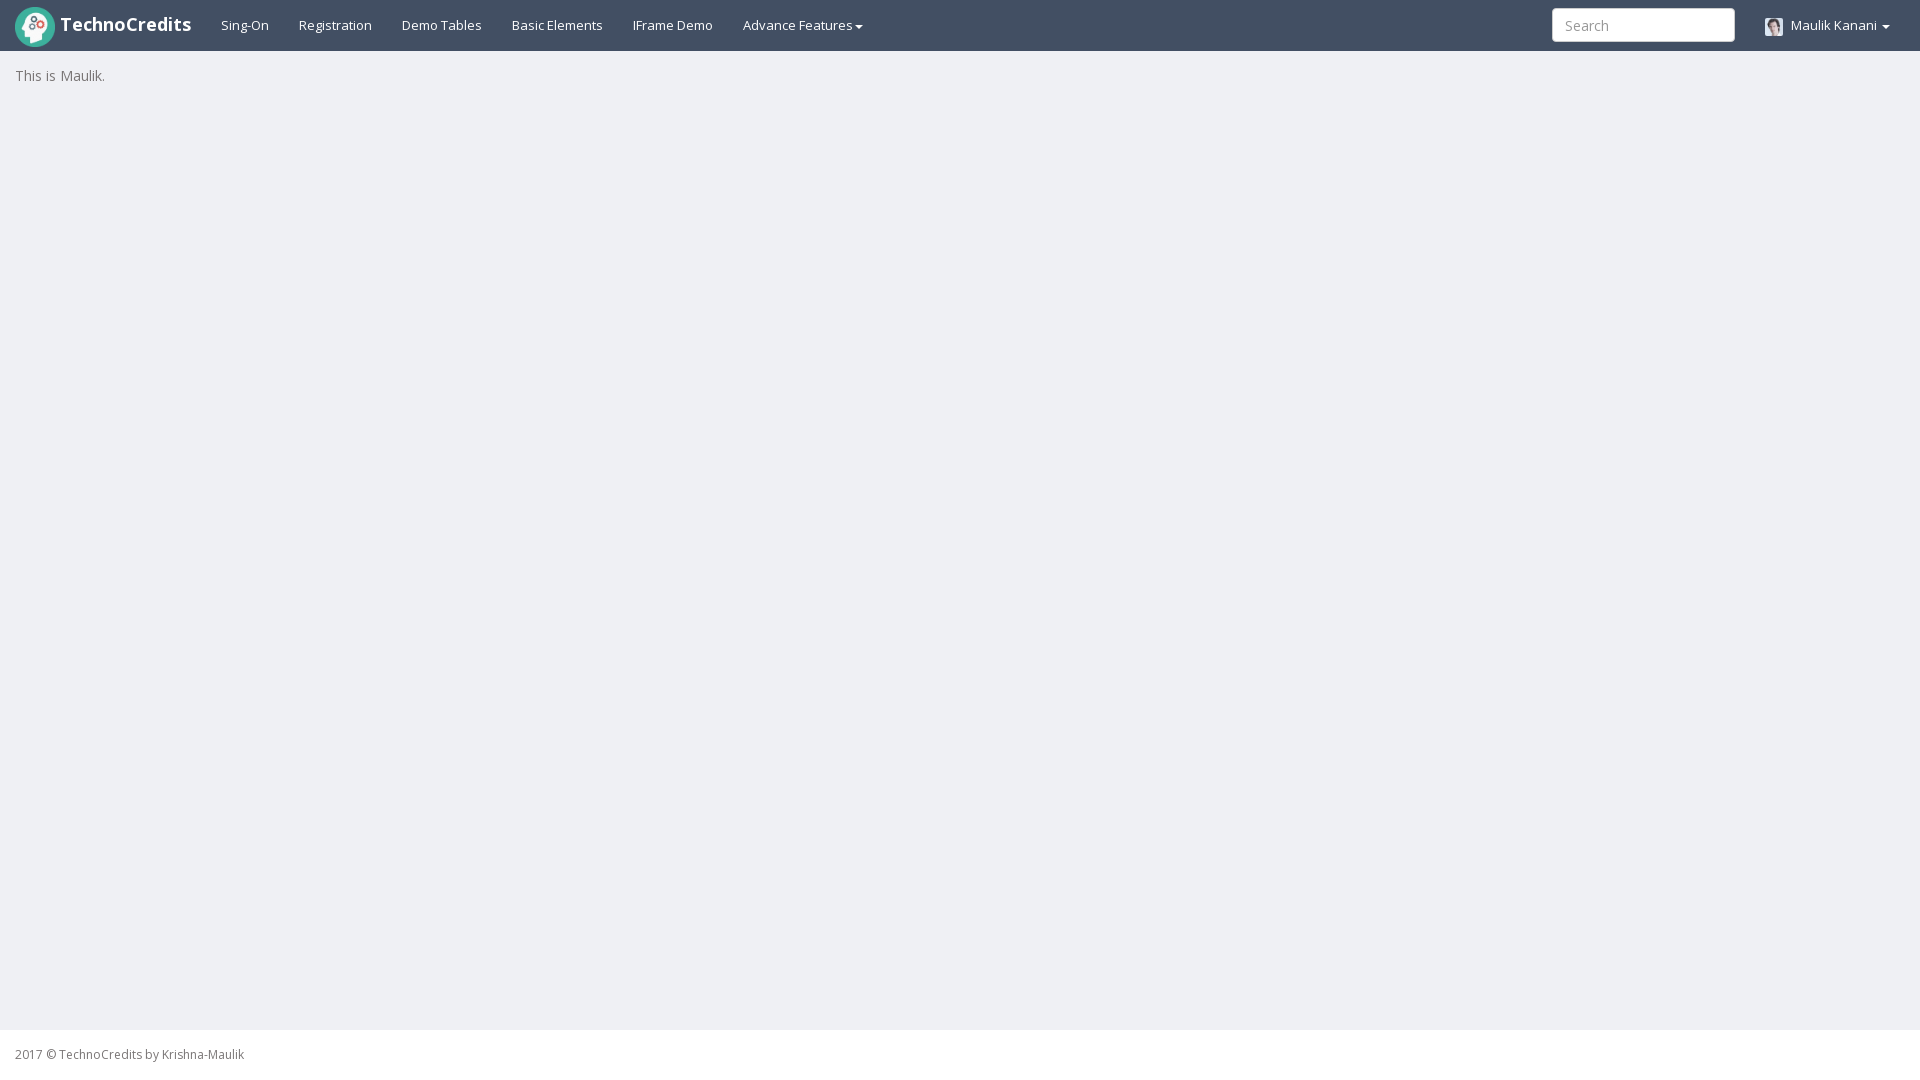

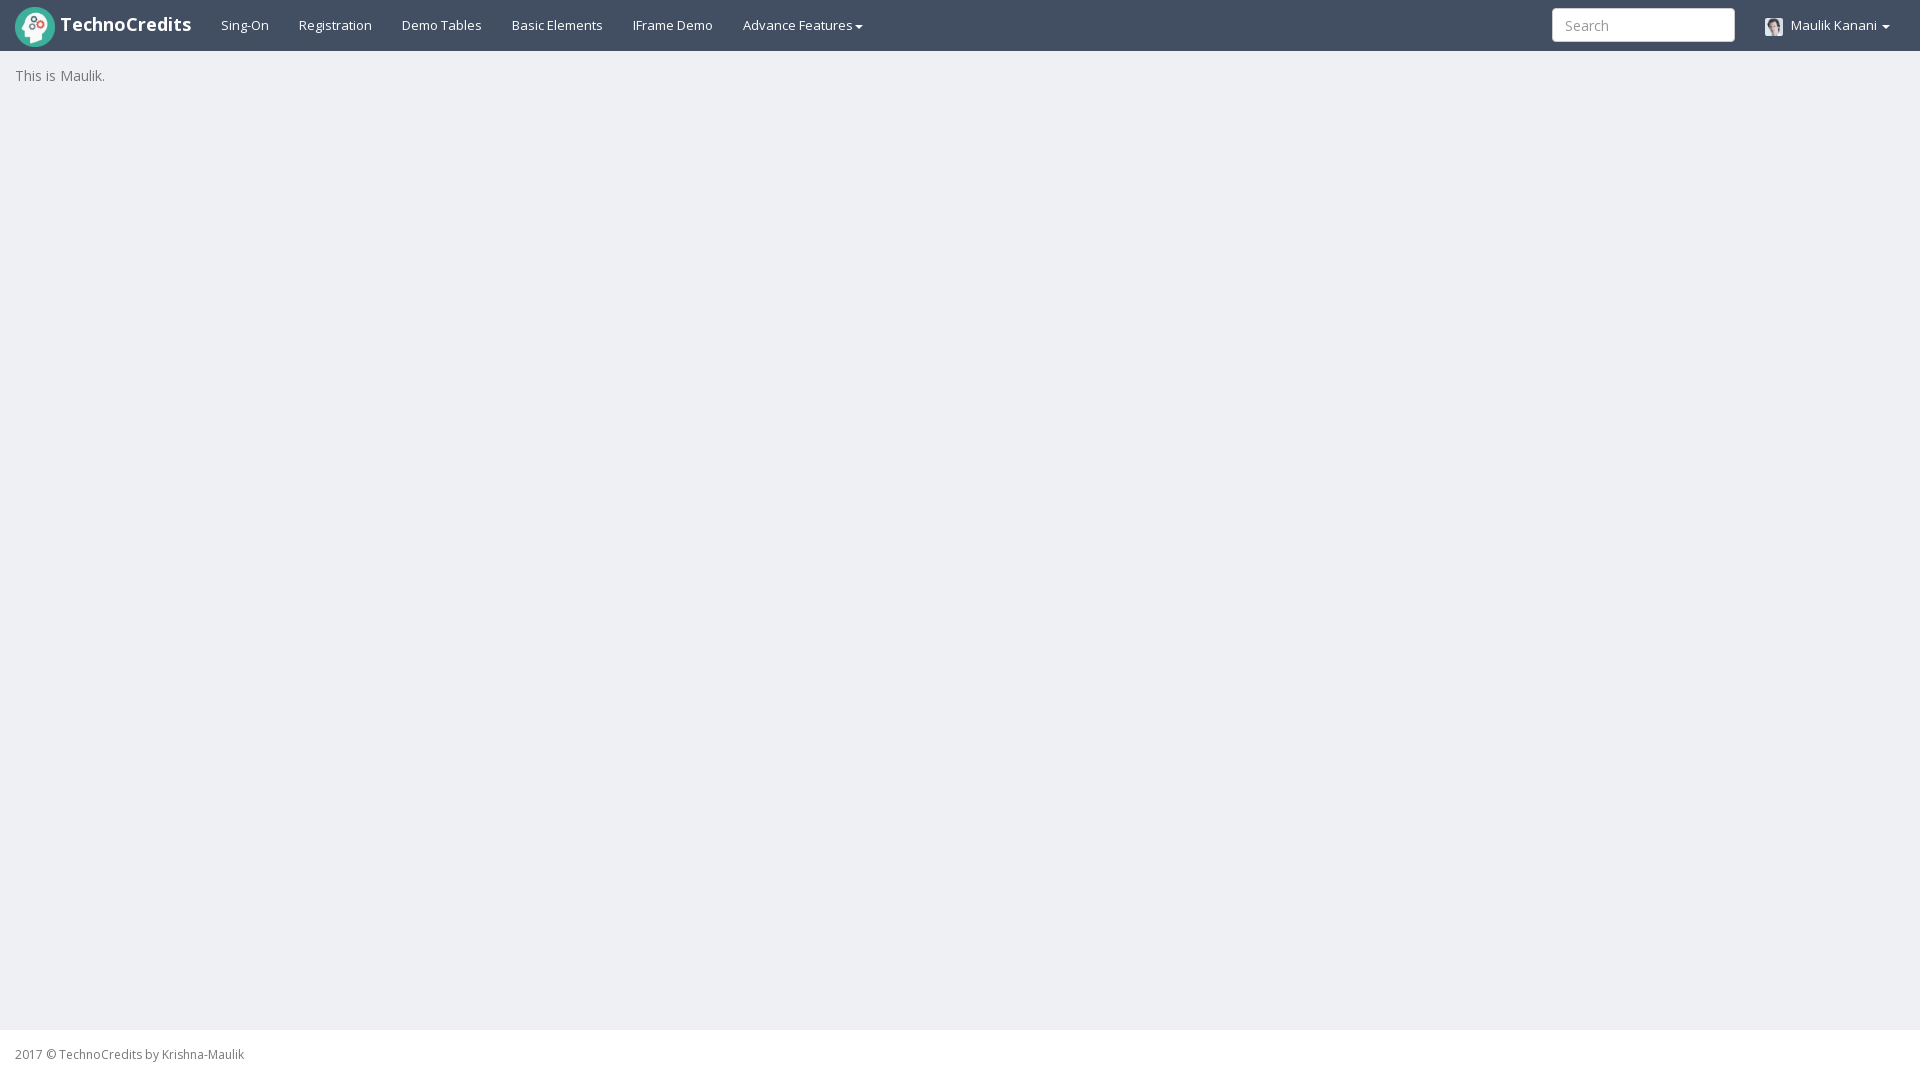